Tests JavaScript confirm dialog by clicking the confirm button, accepting the dialog, and verifying the OK result

Starting URL: https://the-internet.herokuapp.com/javascript_alerts

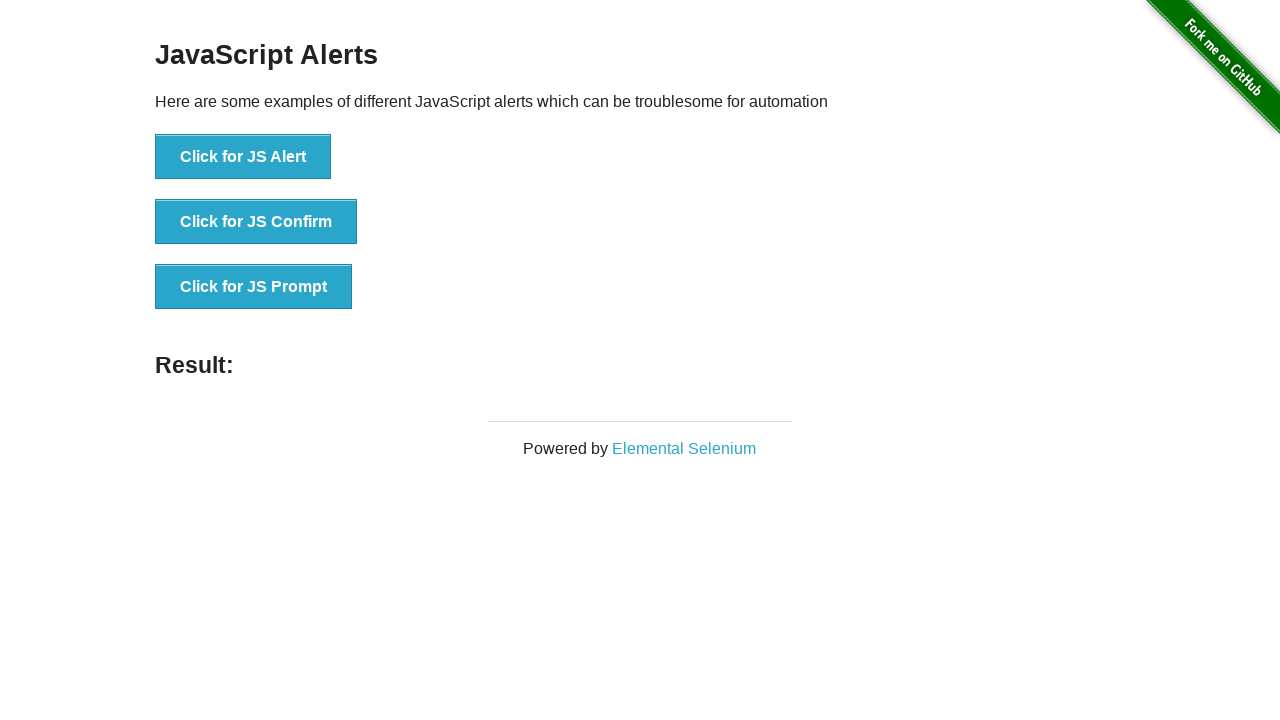

Set up dialog handler to automatically accept confirm dialogs
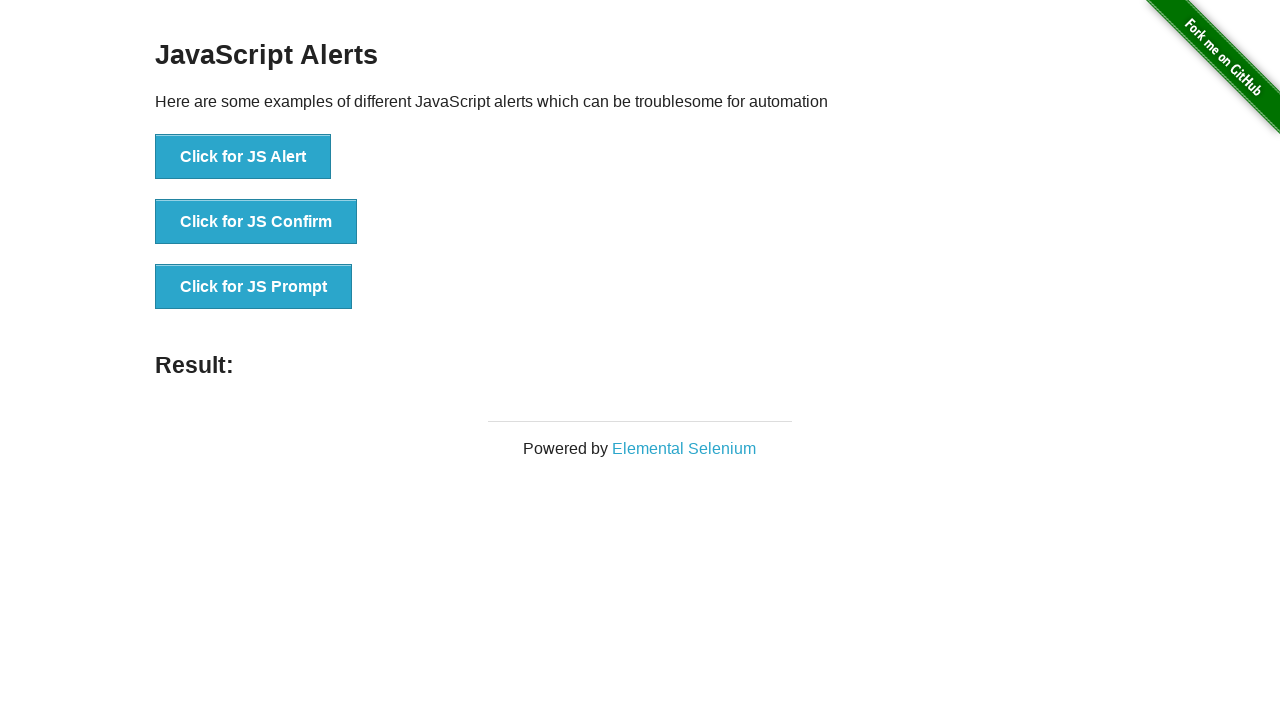

Clicked the JS Confirm button to trigger the confirm dialog at (256, 222) on button[onclick='jsConfirm()']
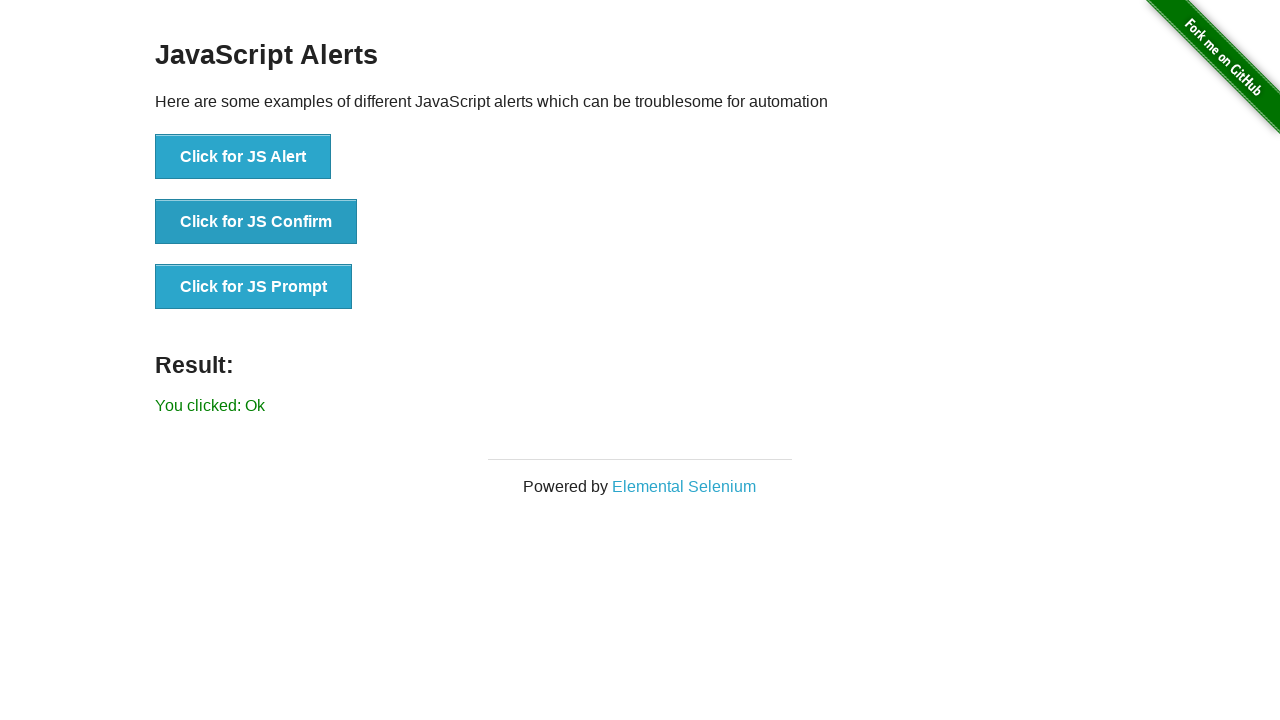

Confirm dialog was accepted and result message appeared
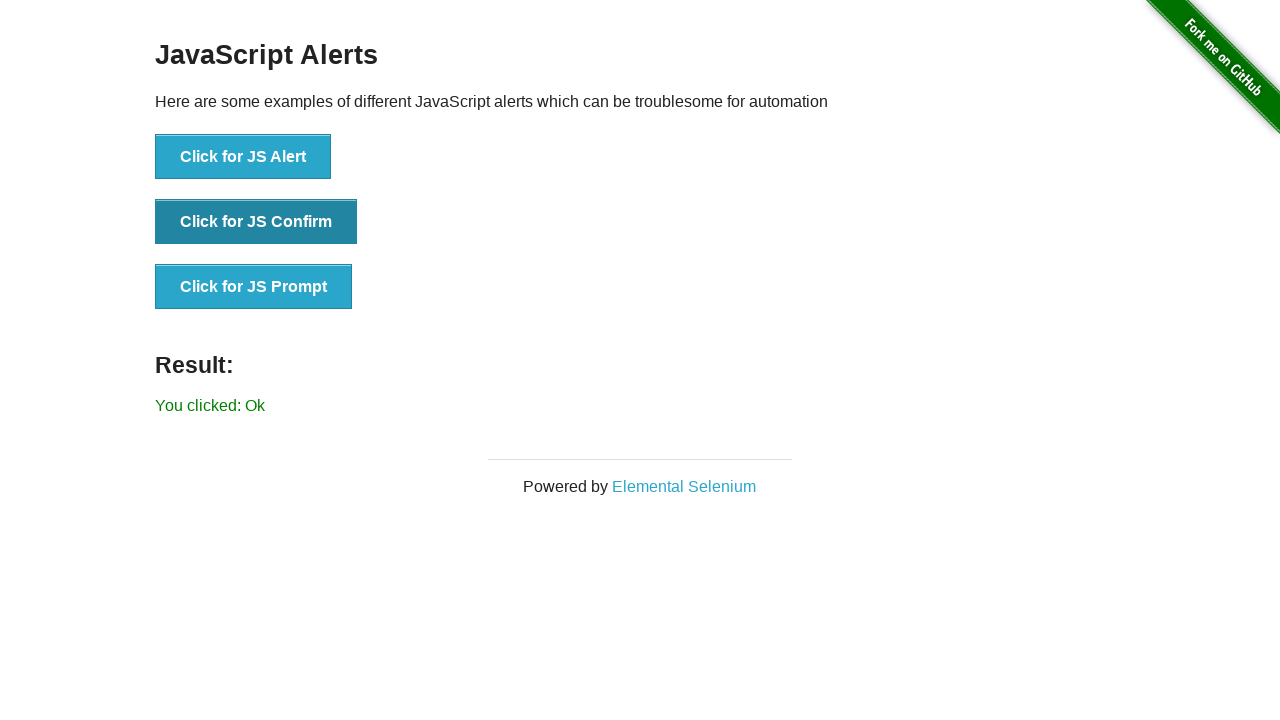

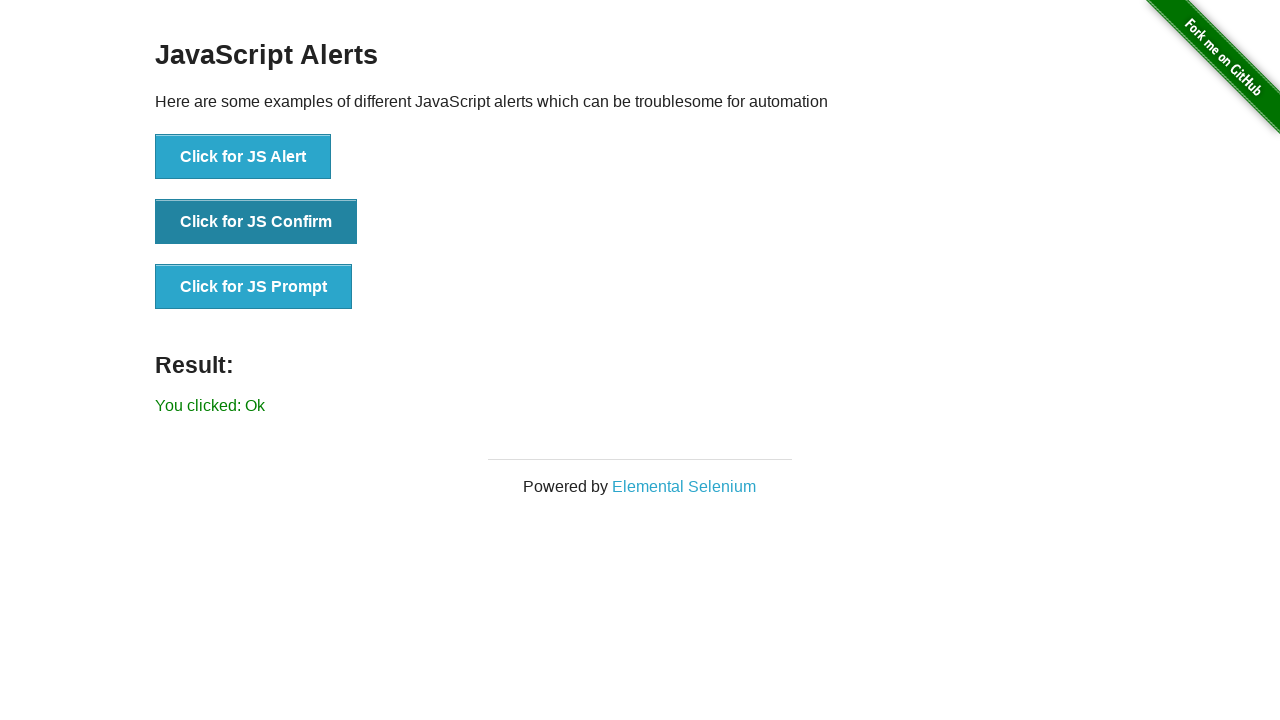